Tests the AI Search page by entering a search query and testing quick search buttons

Starting URL: https://wedding-bz7gqvz3x-asithalkonaras-projects.vercel.app/ai-search

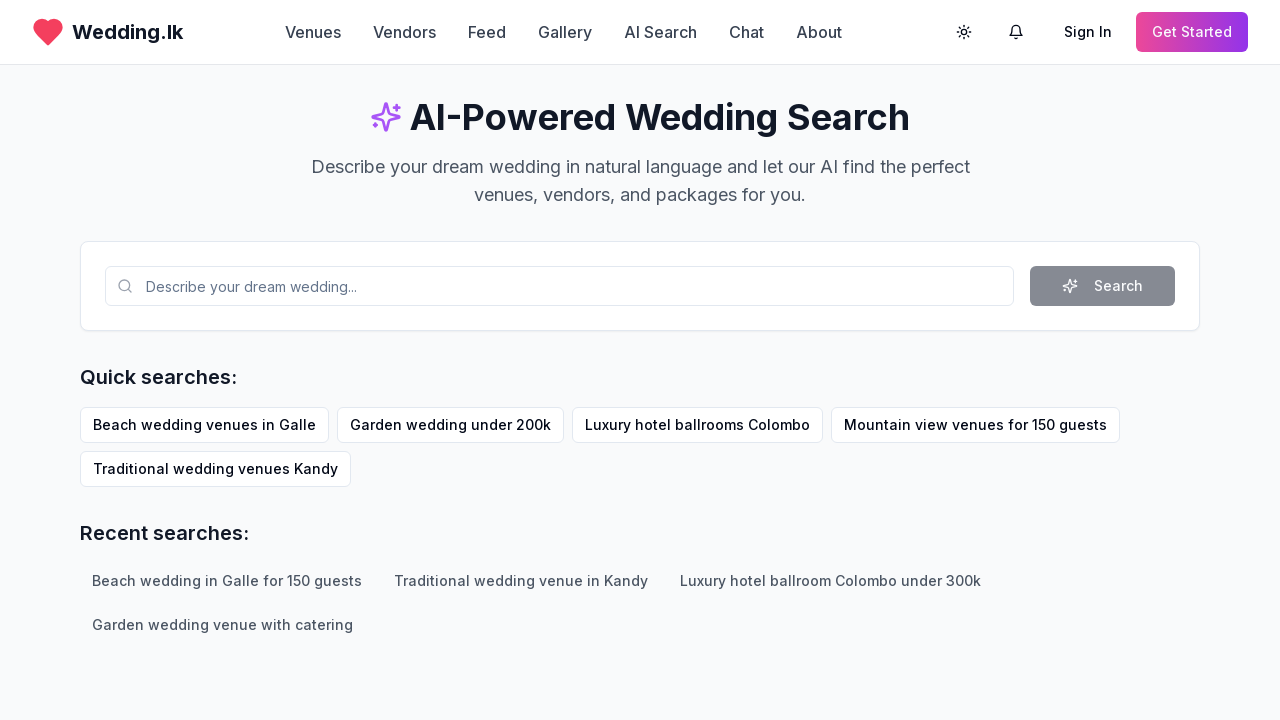

Waited for page to load with networkidle state
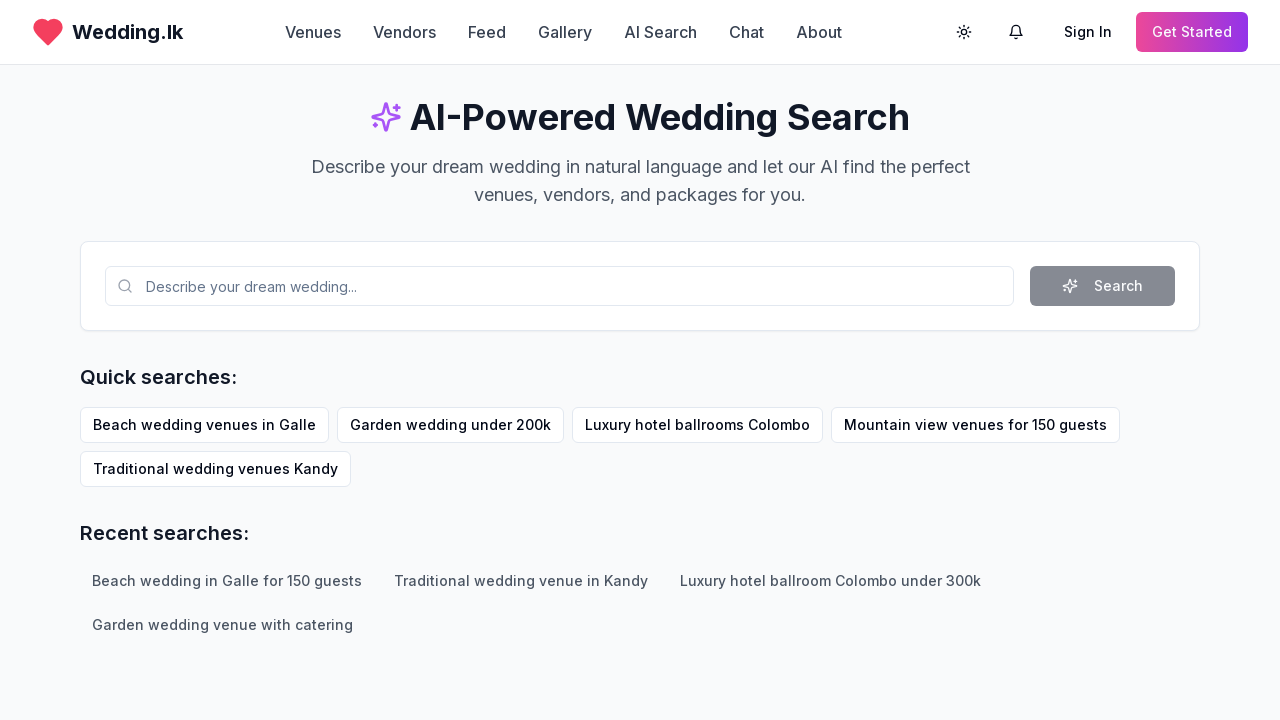

H1 heading element loaded
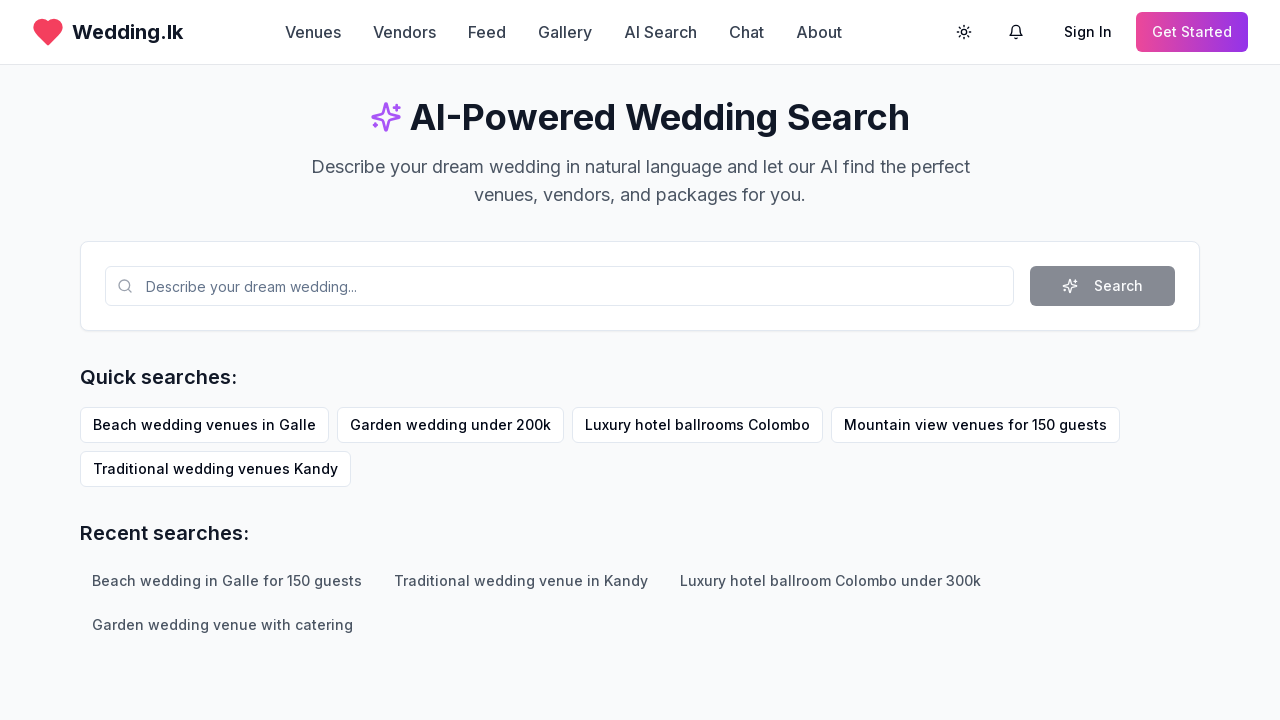

Located AI search input field
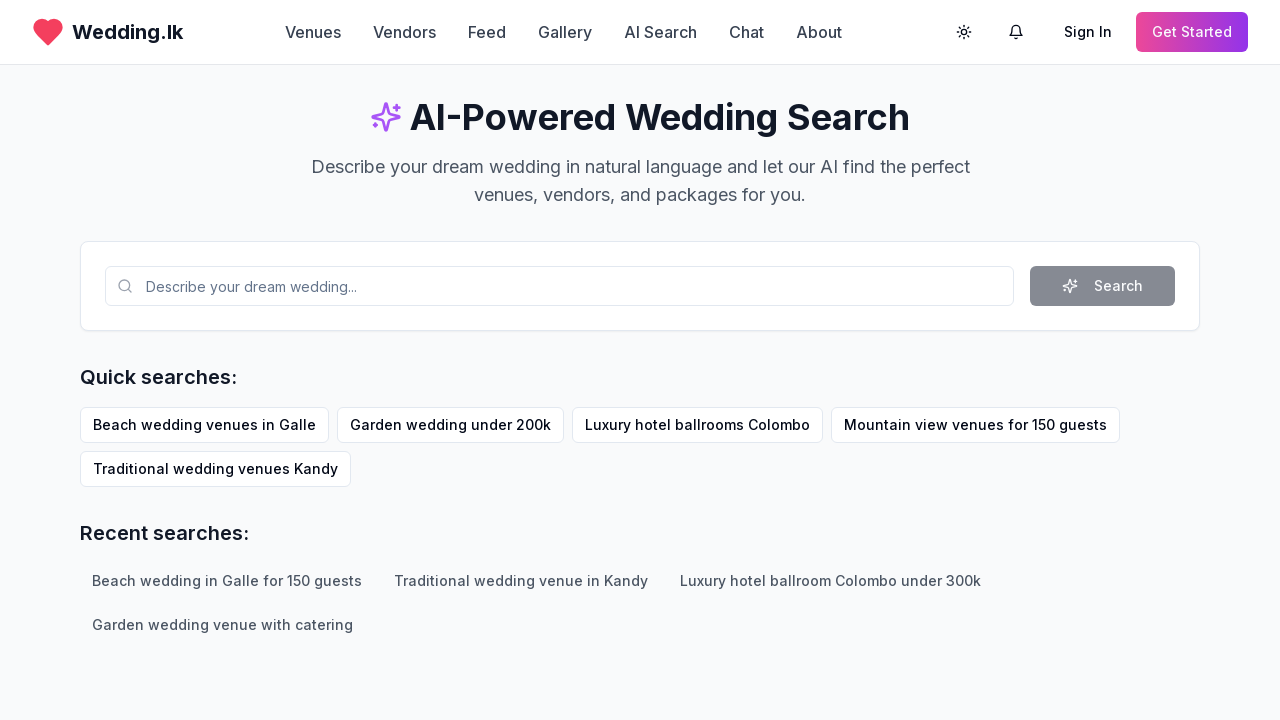

Filled search input with 'Beach wedding in Galle for 150 guests' on input[placeholder*="dream"], input[placeholder*="wedding"], input[placeholder*="
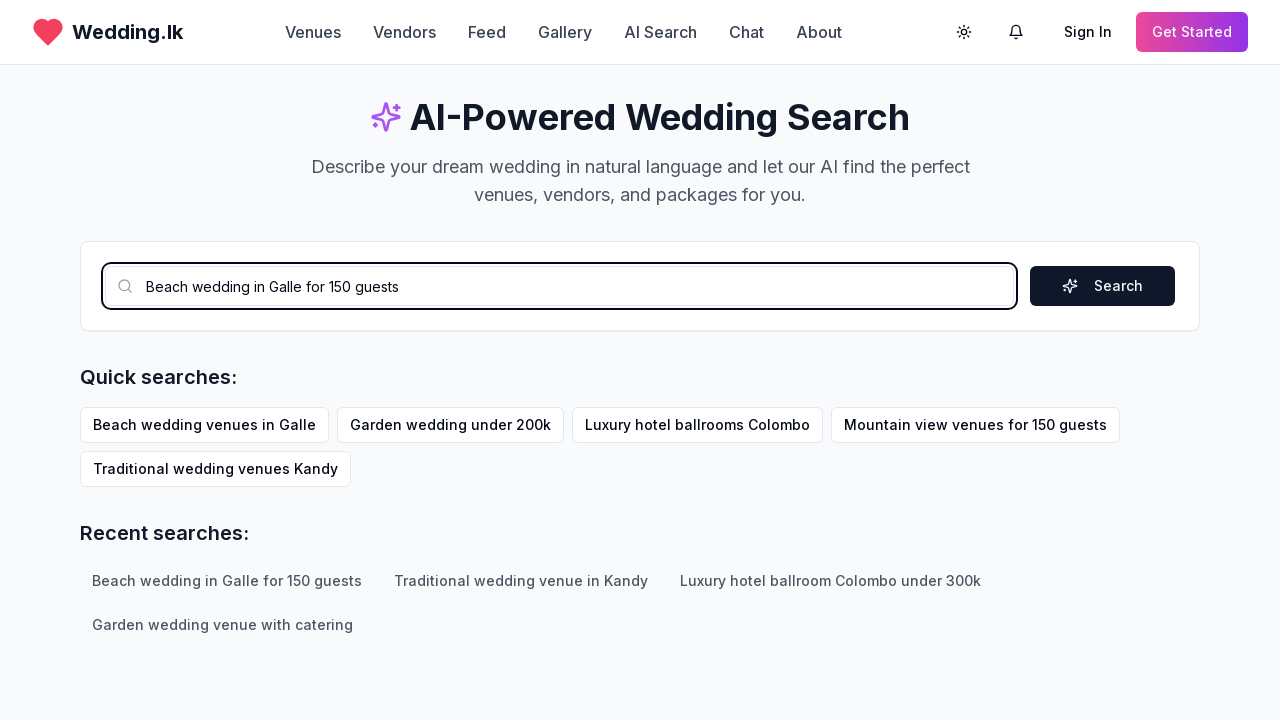

Located search button
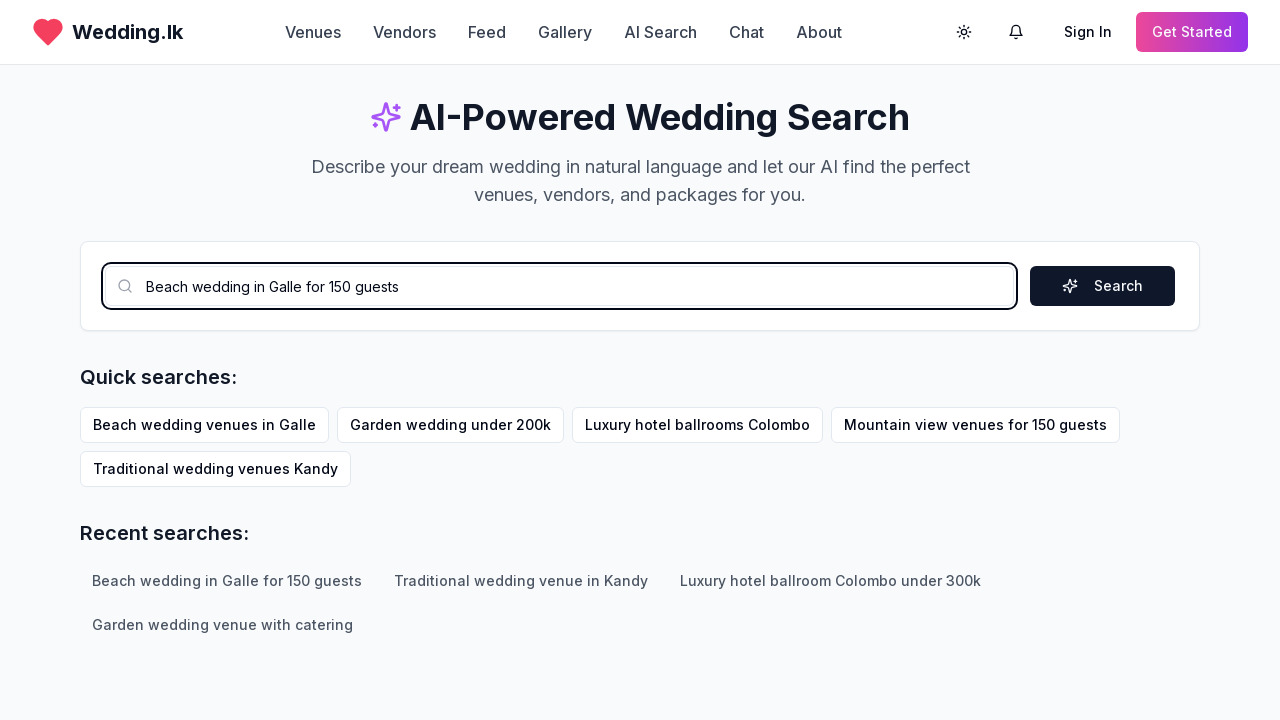

Located quick search buttons
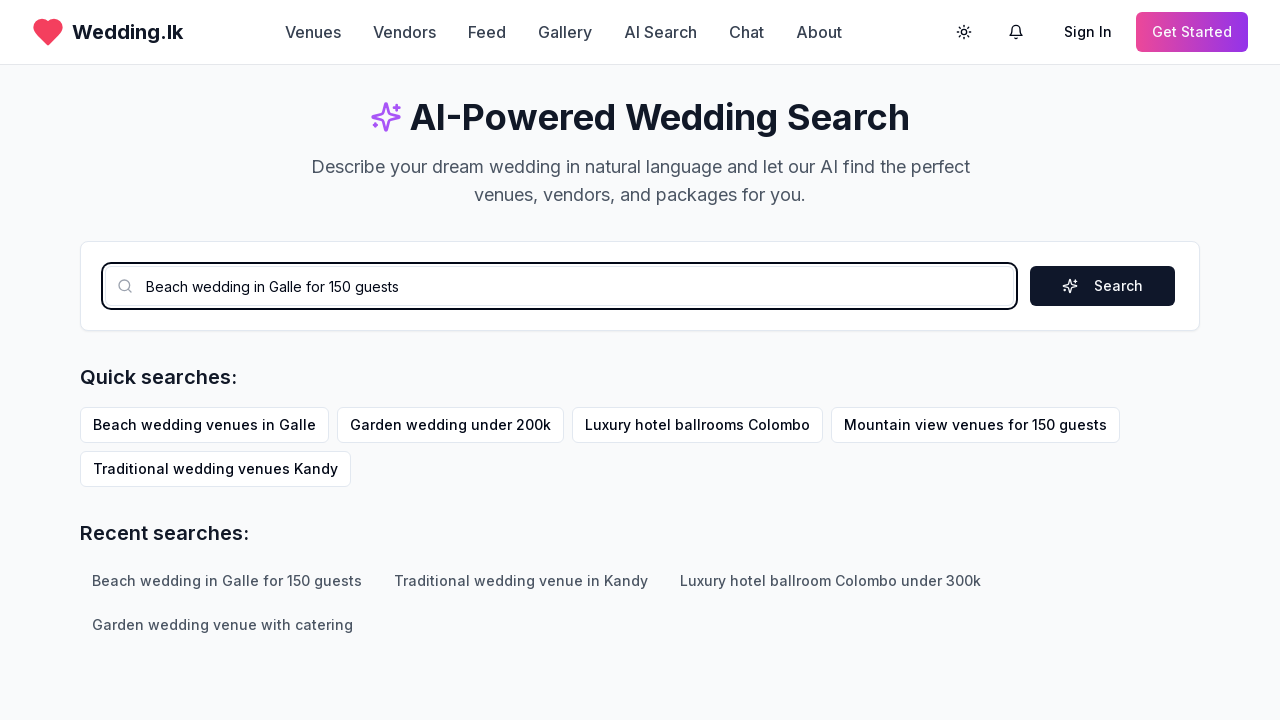

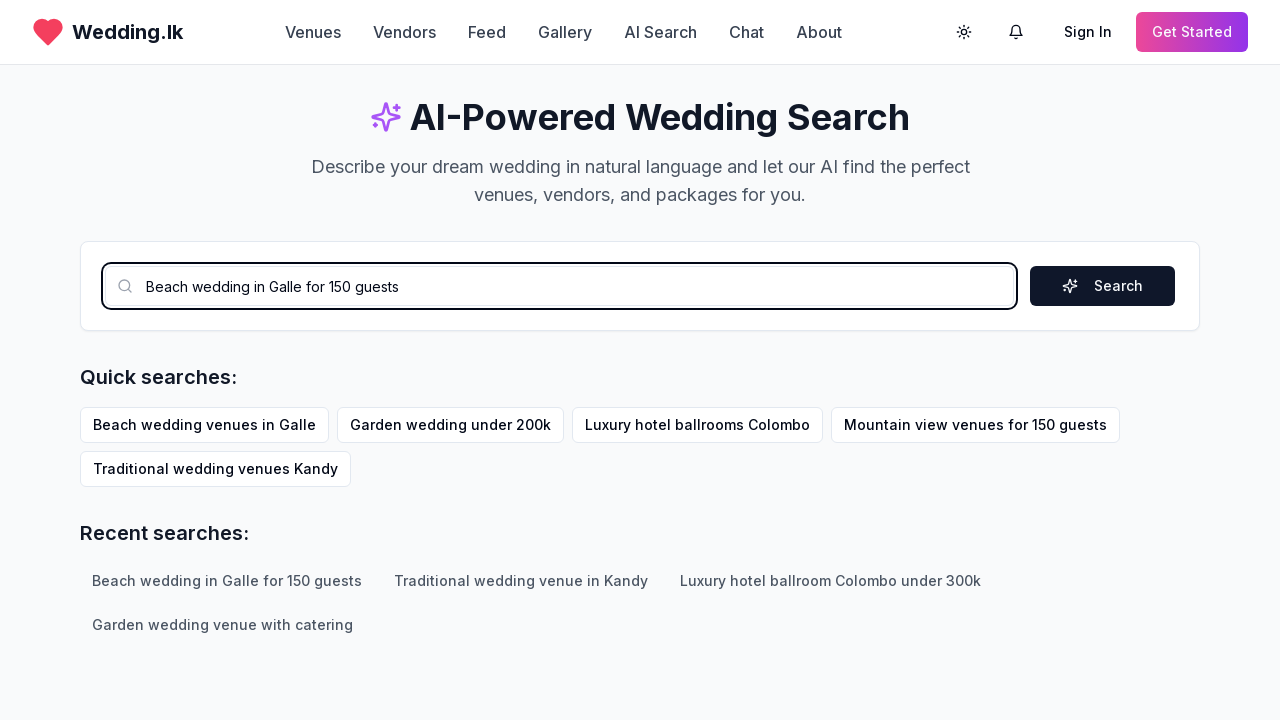